Tests editing a todo item by double-clicking, filling new text, and pressing Enter

Starting URL: https://demo.playwright.dev/todomvc

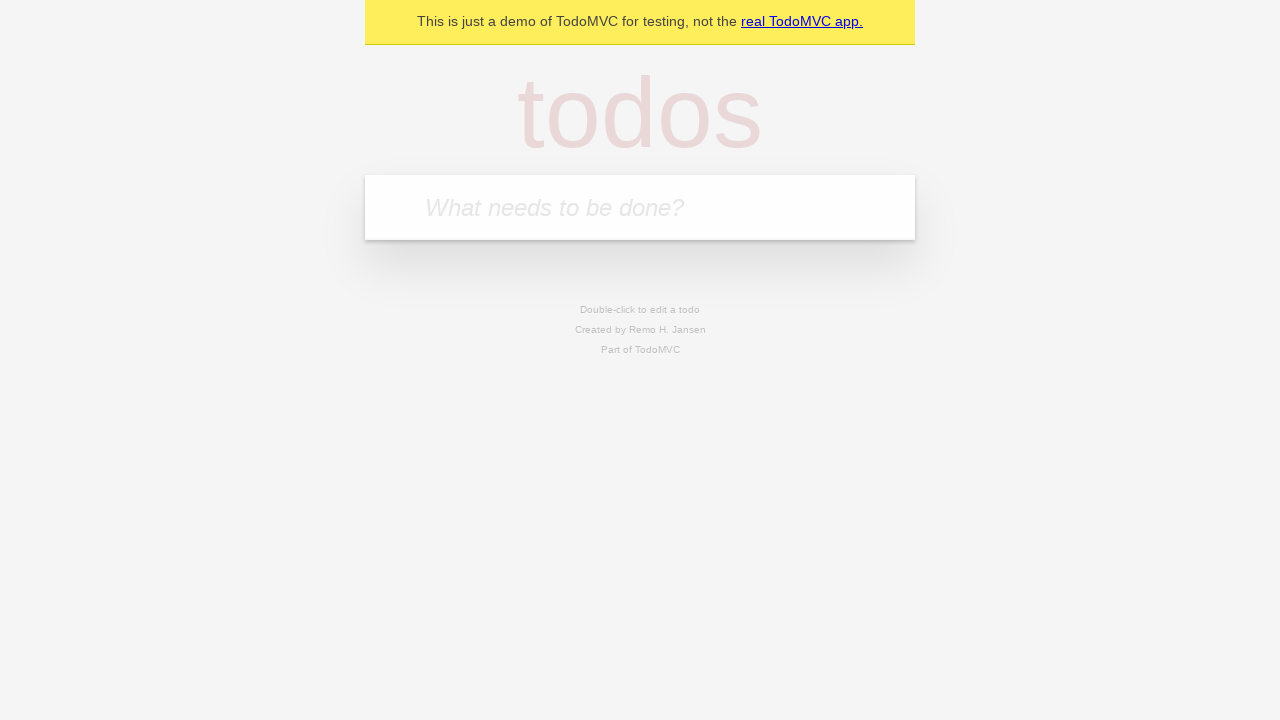

Filled input with 'buy some cheese' on internal:attr=[placeholder="What needs to be done?"i]
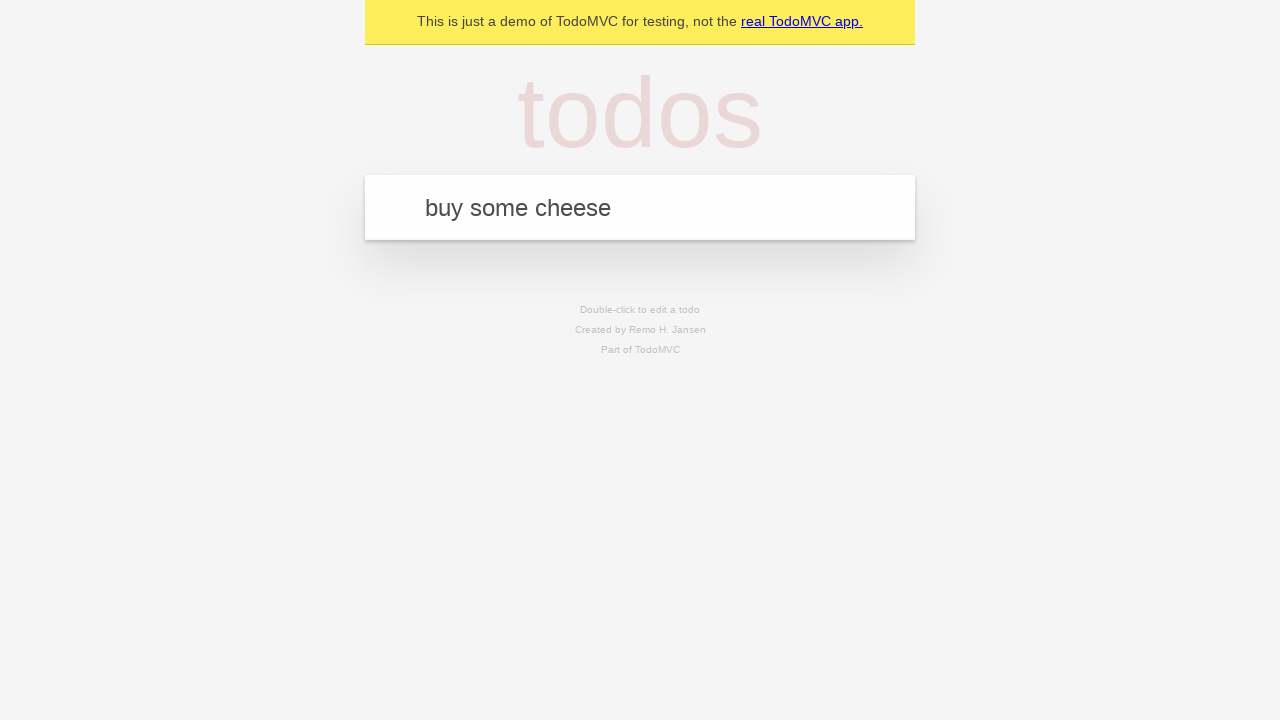

Pressed Enter to add first todo item on internal:attr=[placeholder="What needs to be done?"i]
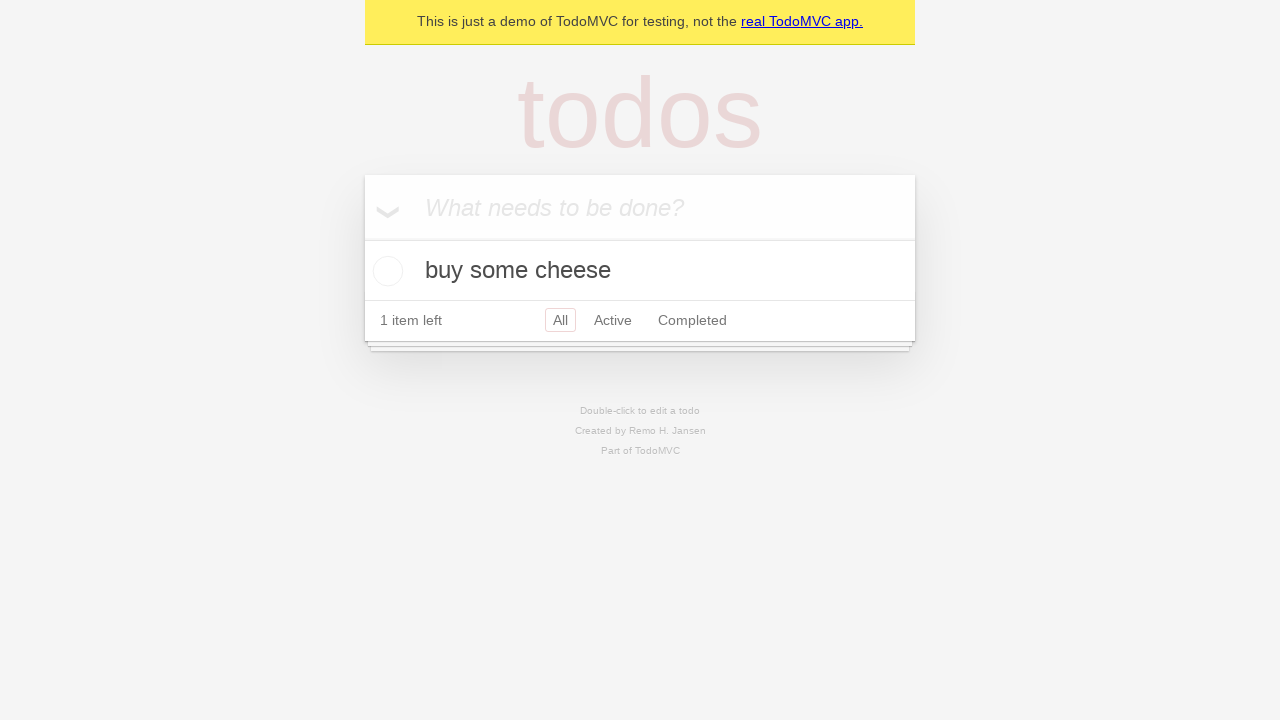

Filled input with 'feed the cat' on internal:attr=[placeholder="What needs to be done?"i]
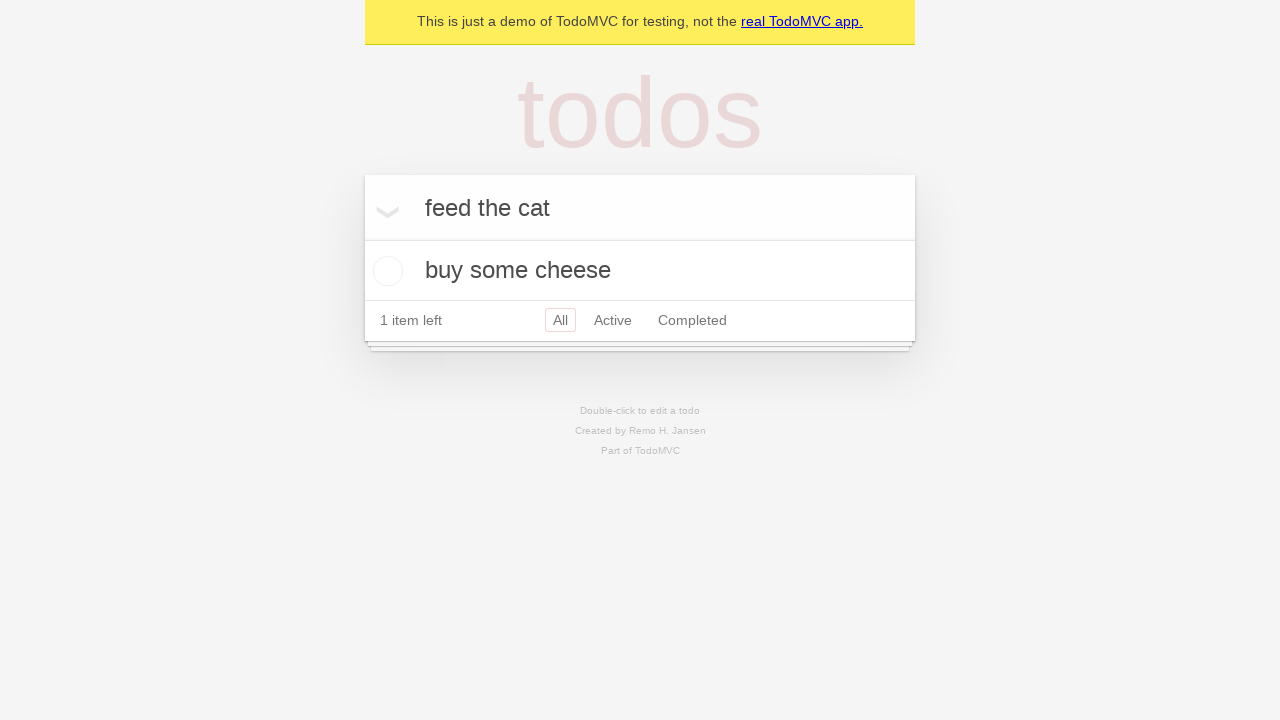

Pressed Enter to add second todo item on internal:attr=[placeholder="What needs to be done?"i]
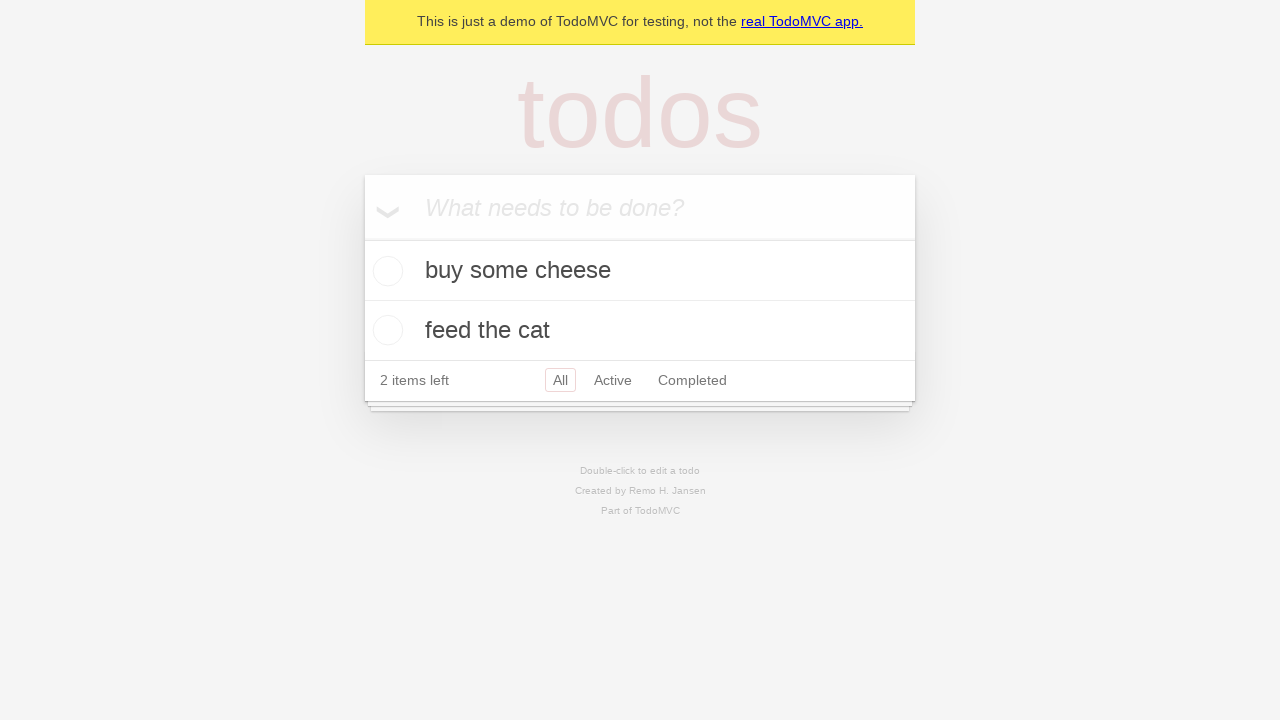

Filled input with 'book a doctors appointment' on internal:attr=[placeholder="What needs to be done?"i]
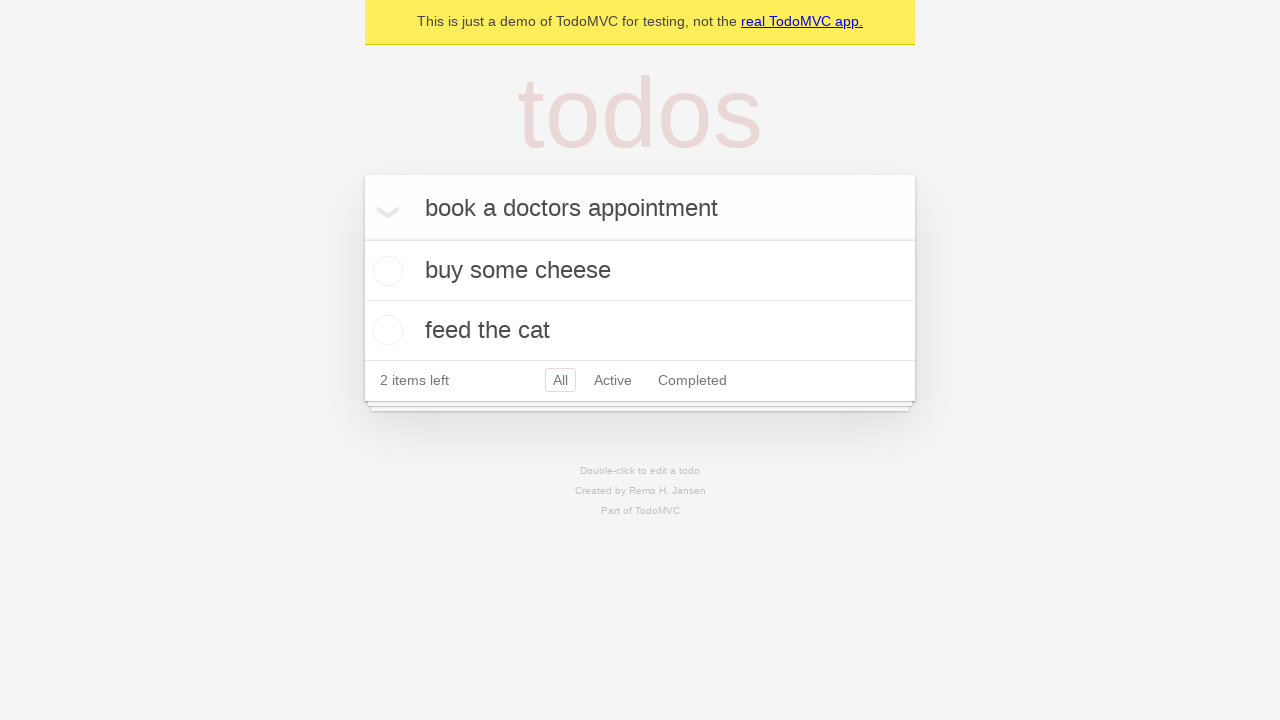

Pressed Enter to add third todo item on internal:attr=[placeholder="What needs to be done?"i]
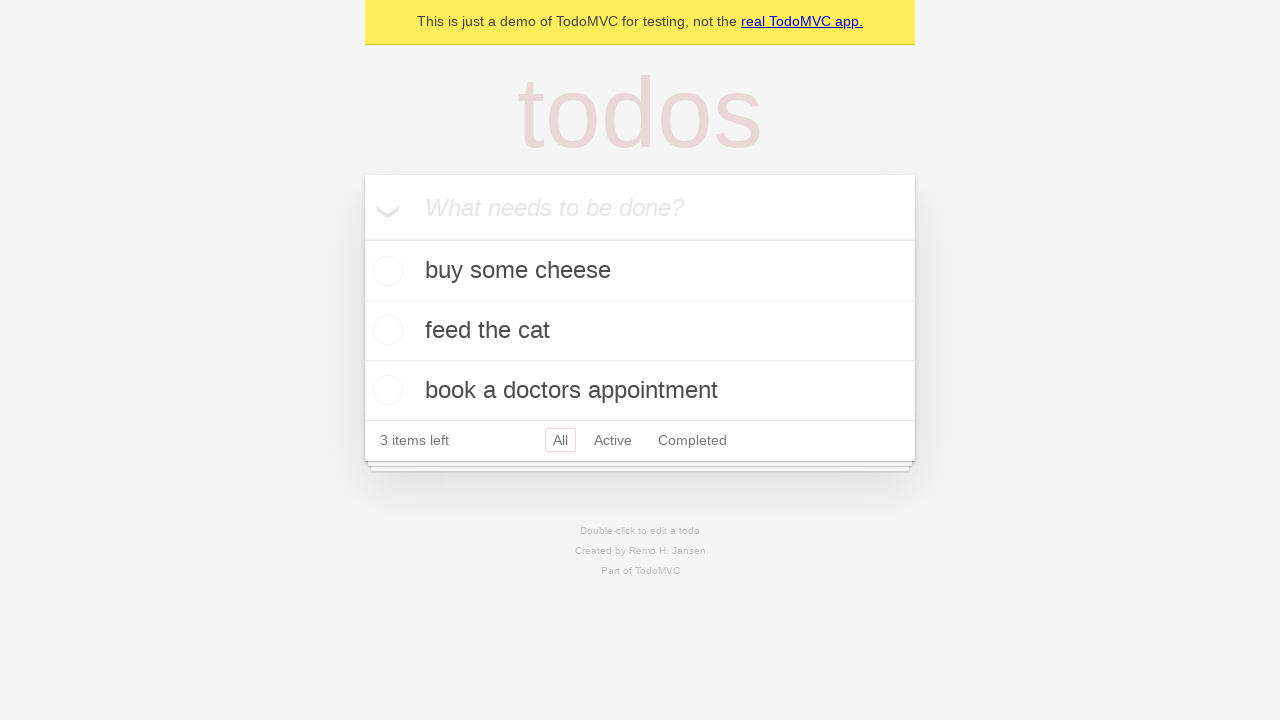

Double-clicked second todo item to enter edit mode at (640, 331) on internal:testid=[data-testid="todo-item"s] >> nth=1
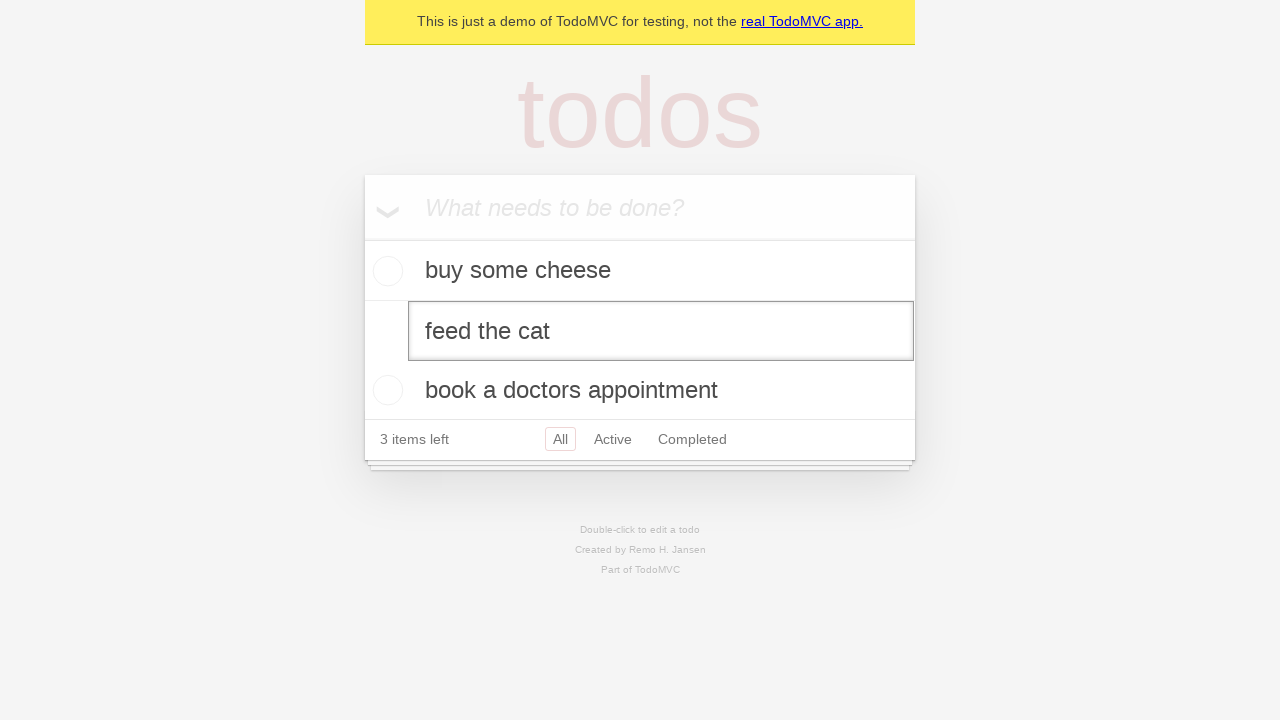

Filled edit textbox with 'buy some sausages' on internal:testid=[data-testid="todo-item"s] >> nth=1 >> internal:role=textbox[nam
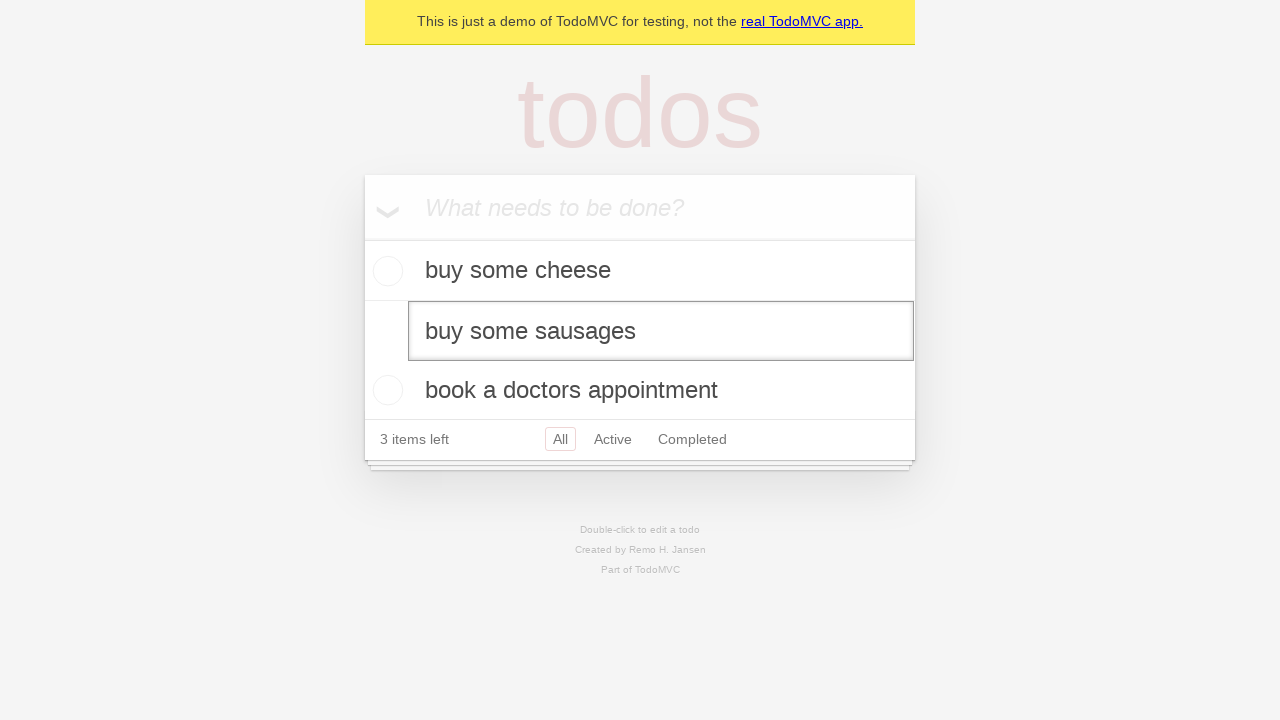

Pressed Enter to confirm edit and update todo item on internal:testid=[data-testid="todo-item"s] >> nth=1 >> internal:role=textbox[nam
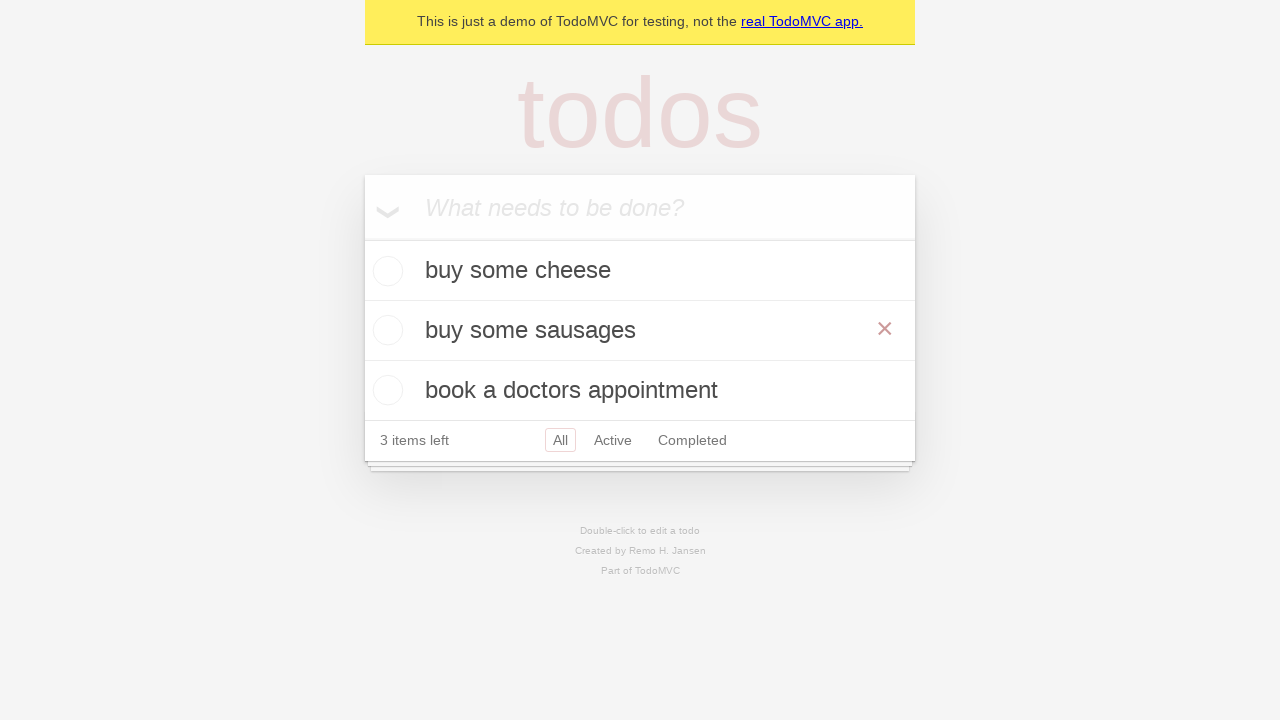

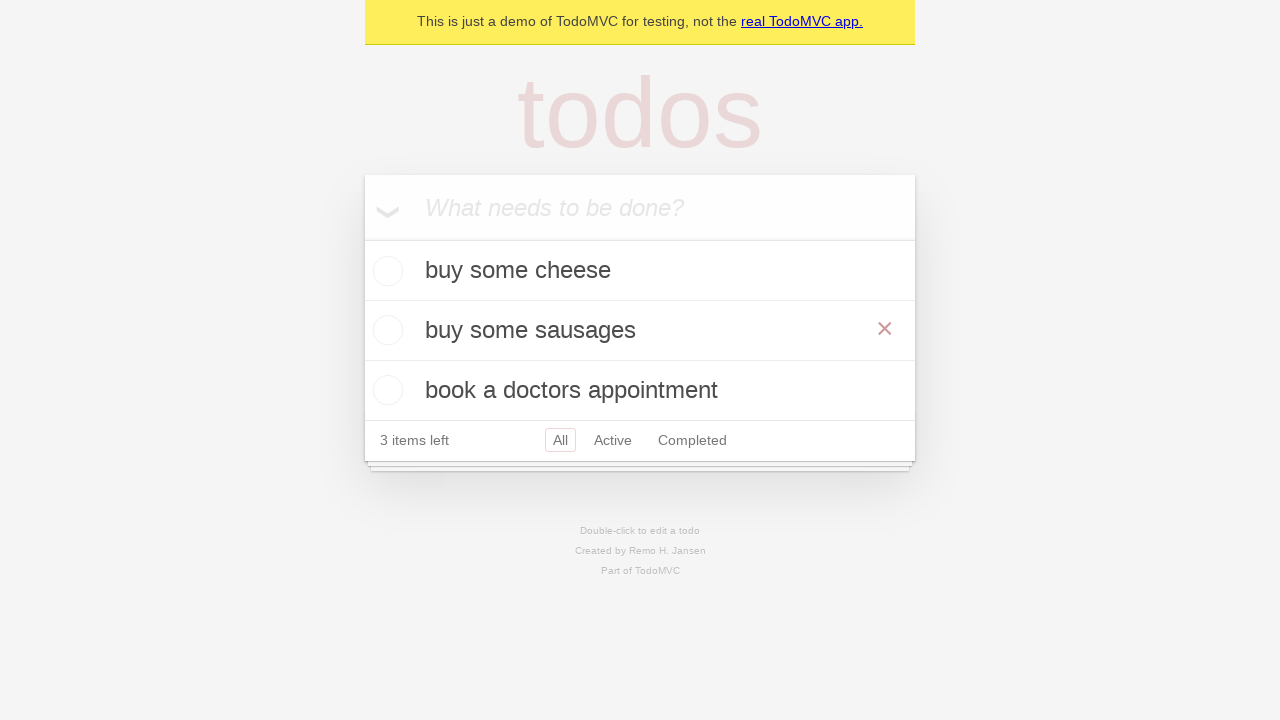